Tests the search functionality on dev.to by entering a search phrase and verifying that the top search results contain the phrase in either their title or snippet.

Starting URL: https://dev.to

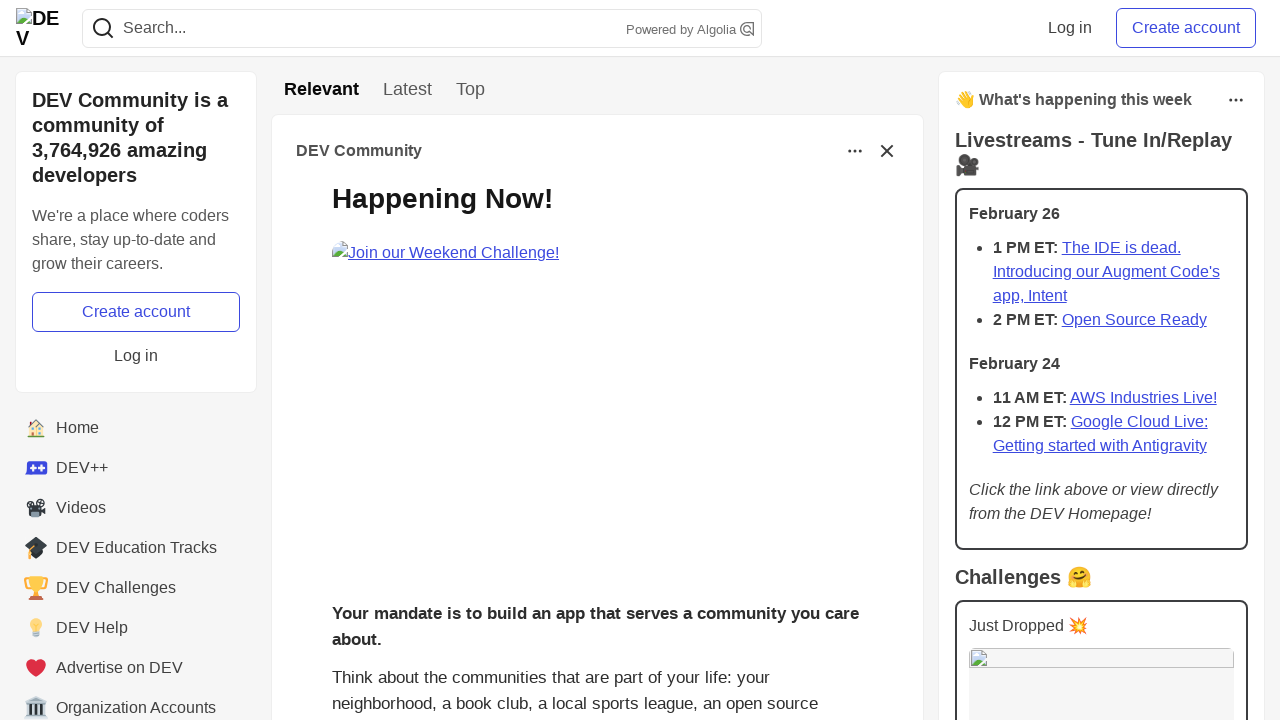

Filled search field with 'javascript' on input[name='q']
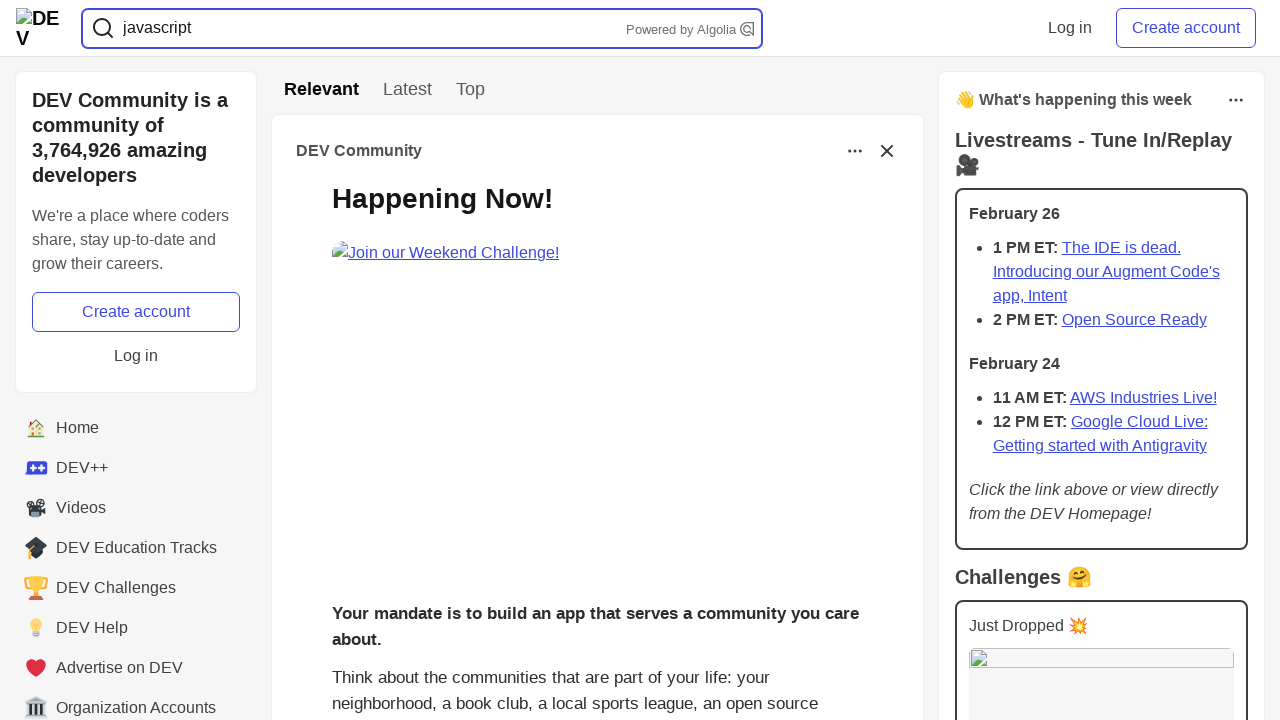

Pressed Enter to submit search on input[name='q']
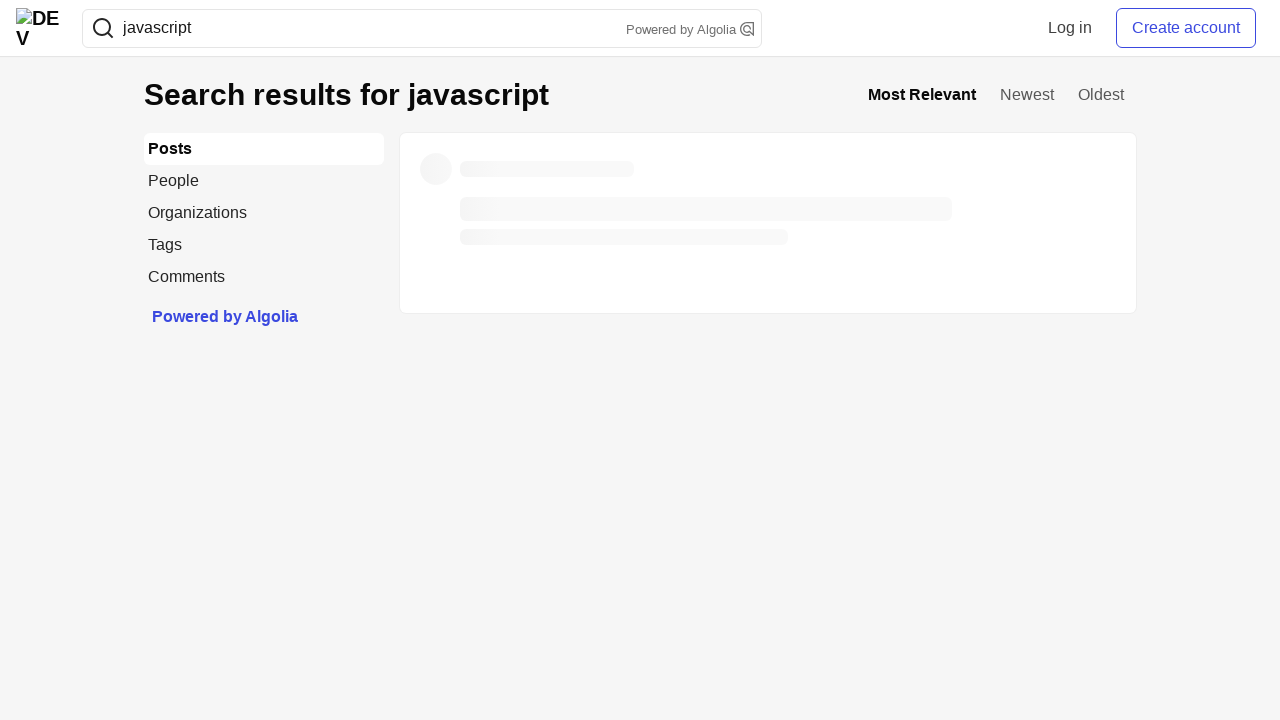

Waited for search result titles to load
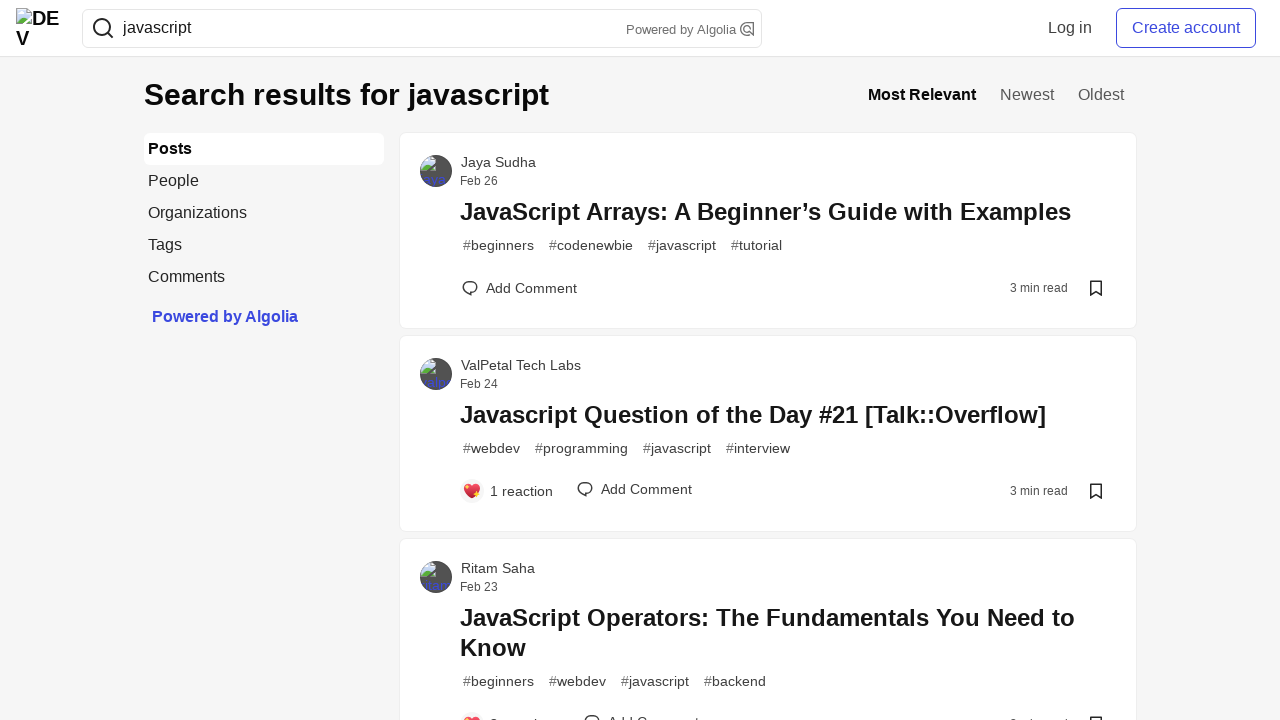

Waited for search results container to be marked as loaded
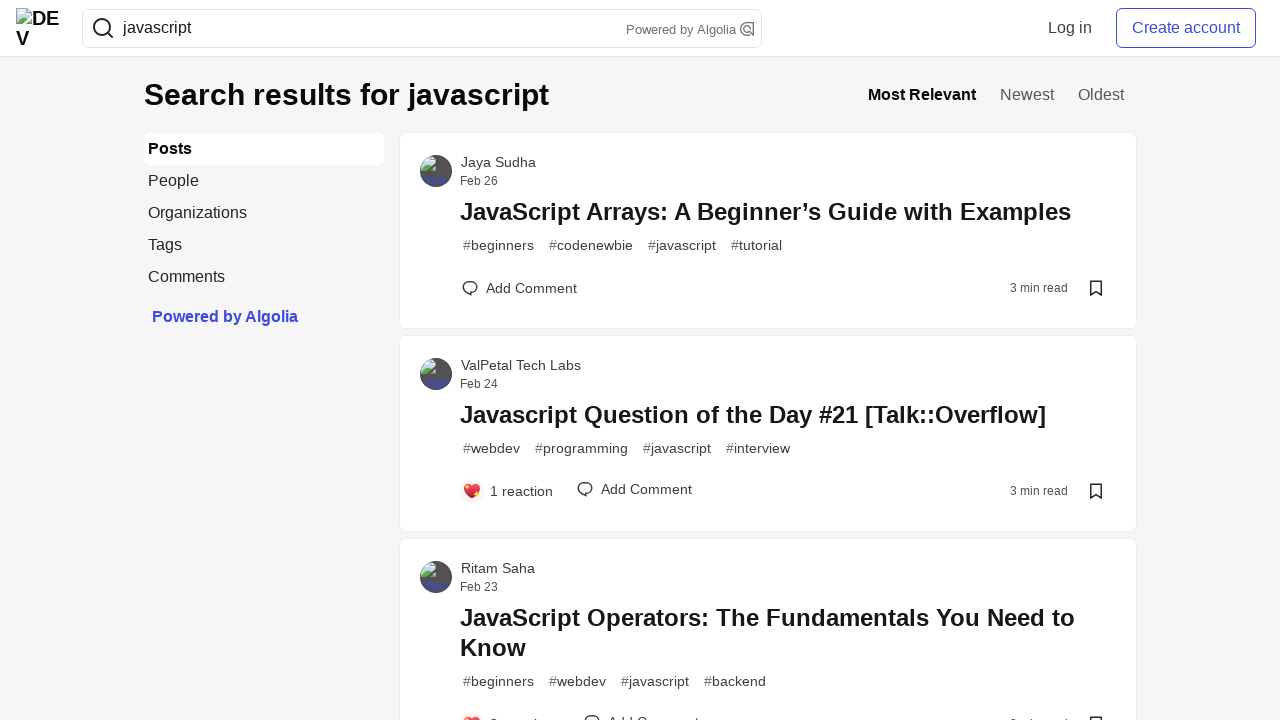

Retrieved all search result posts (count: 60)
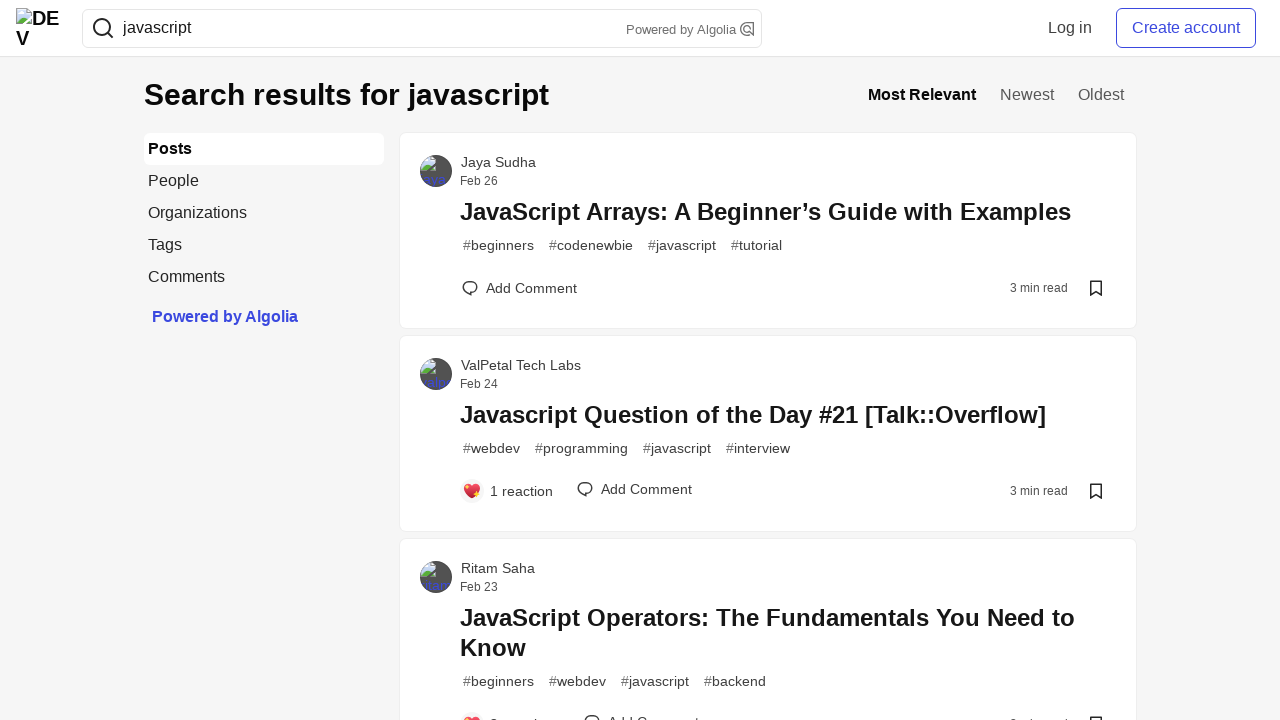

Retrieved title text from post 1
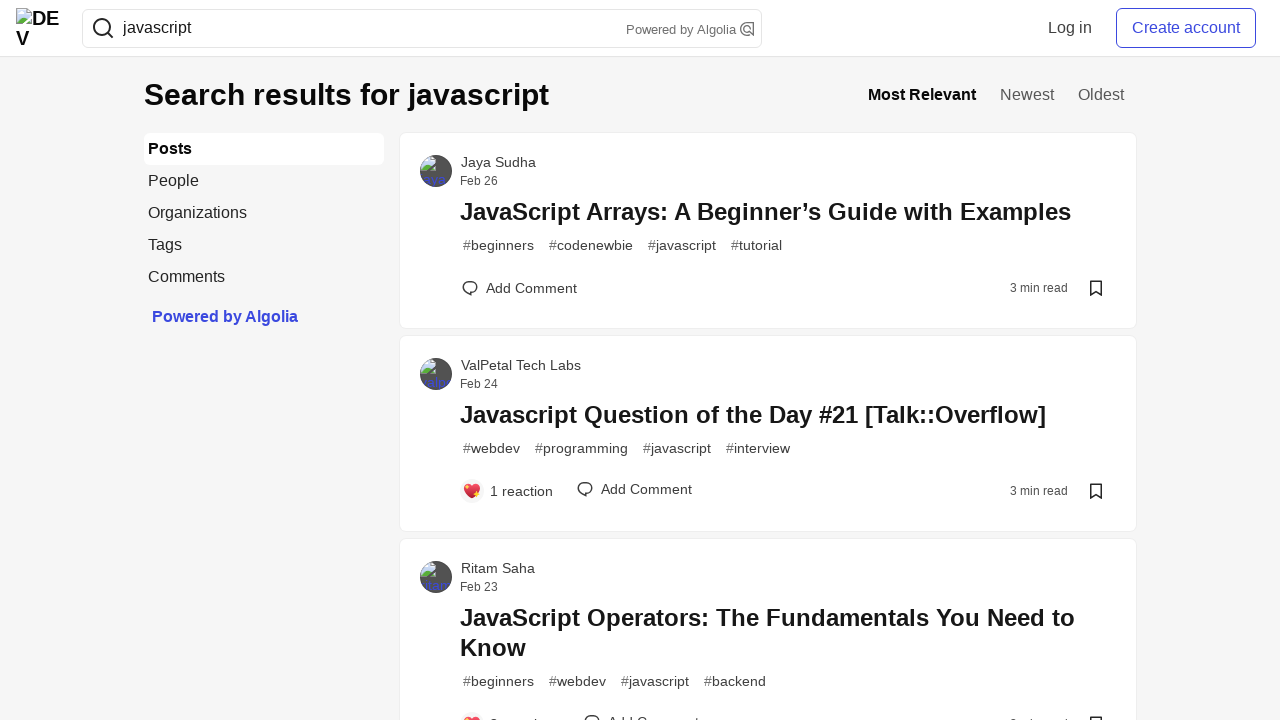

Post 1 title contains 'javascript' - verification passed
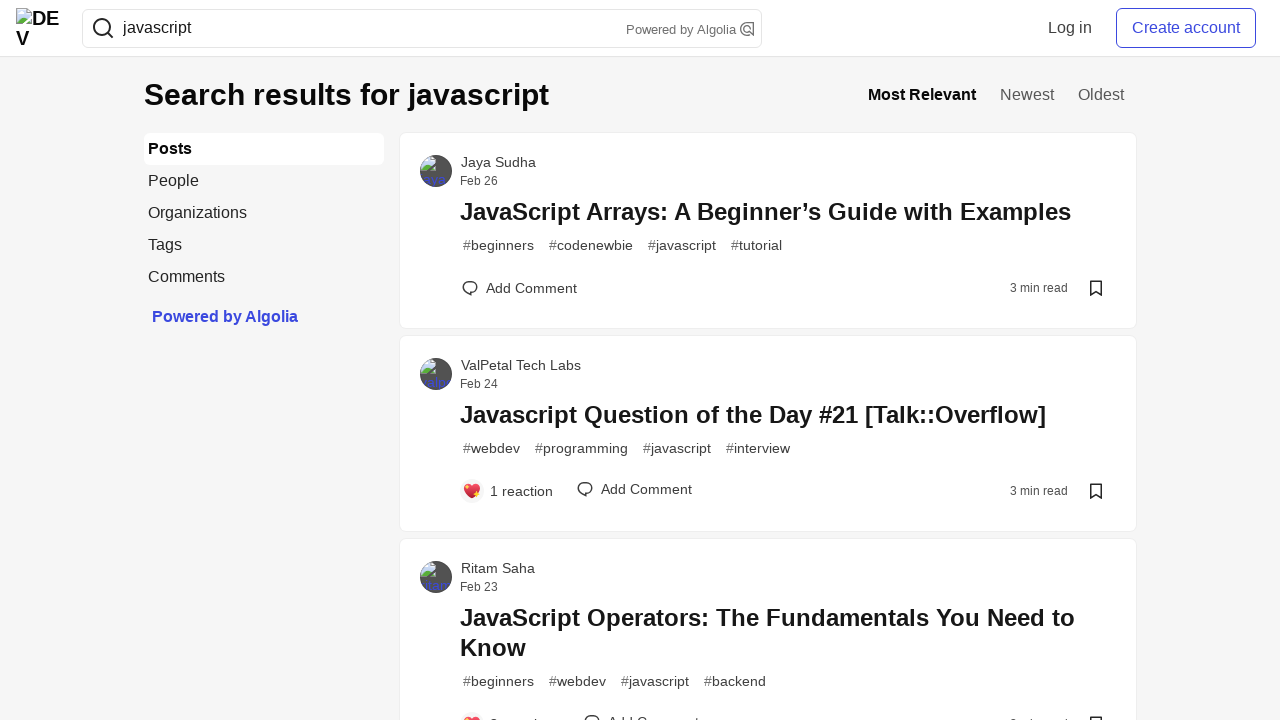

Retrieved title text from post 2
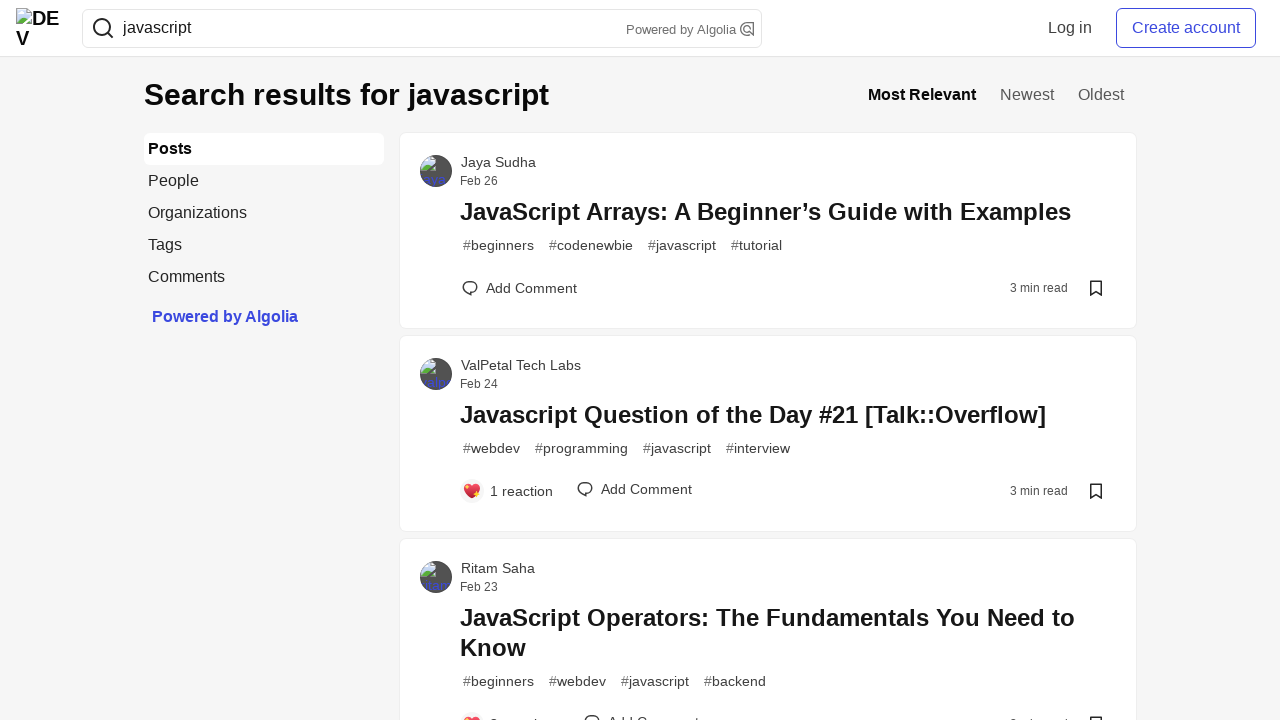

Post 2 title contains 'javascript' - verification passed
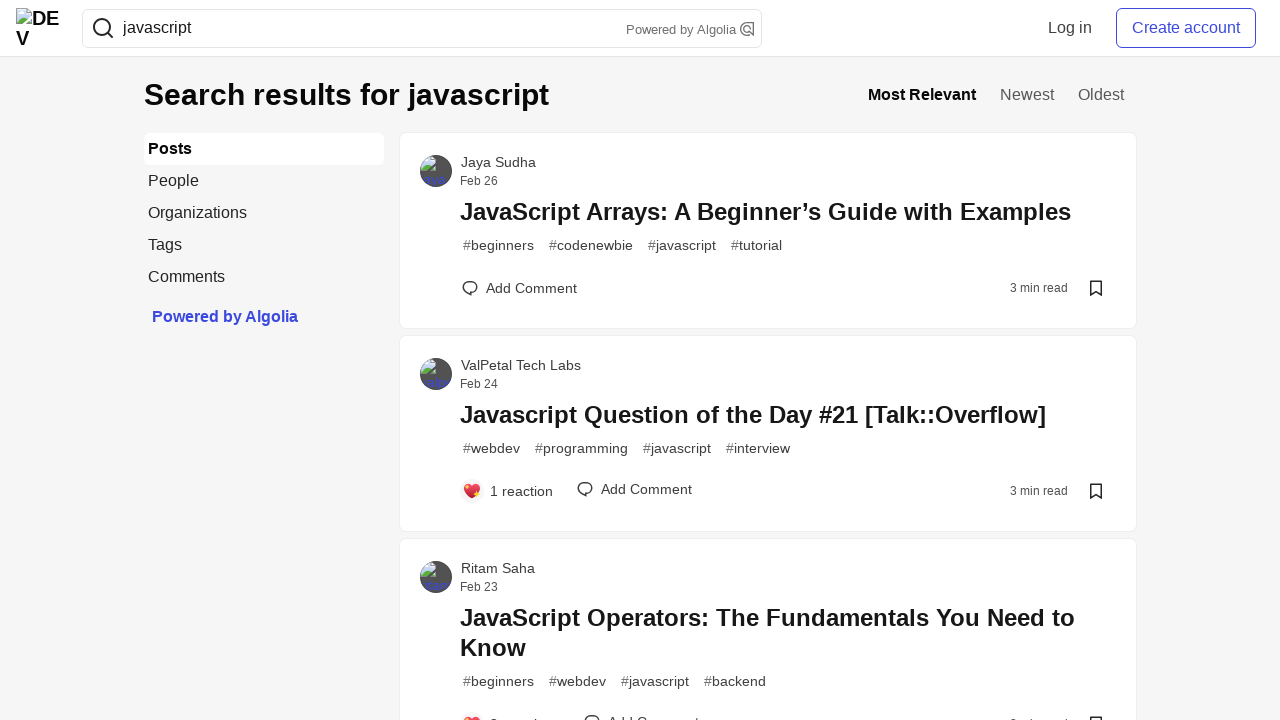

Retrieved title text from post 3
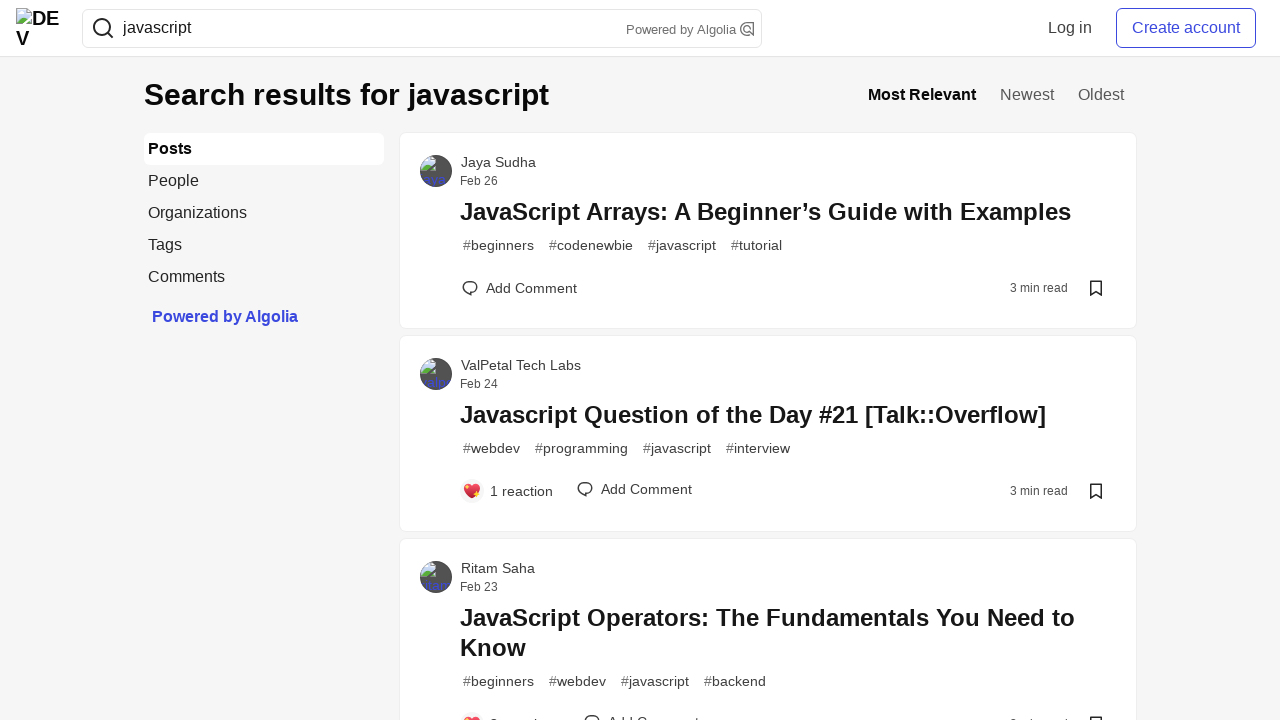

Post 3 title contains 'javascript' - verification passed
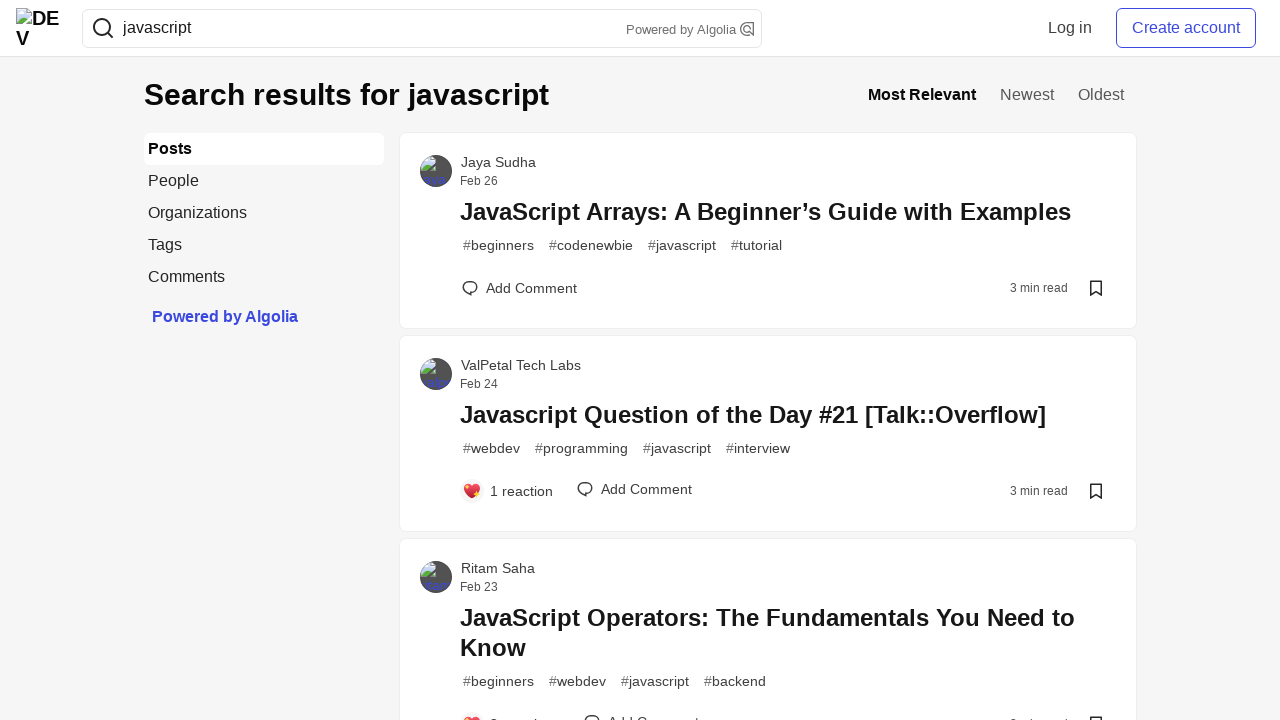

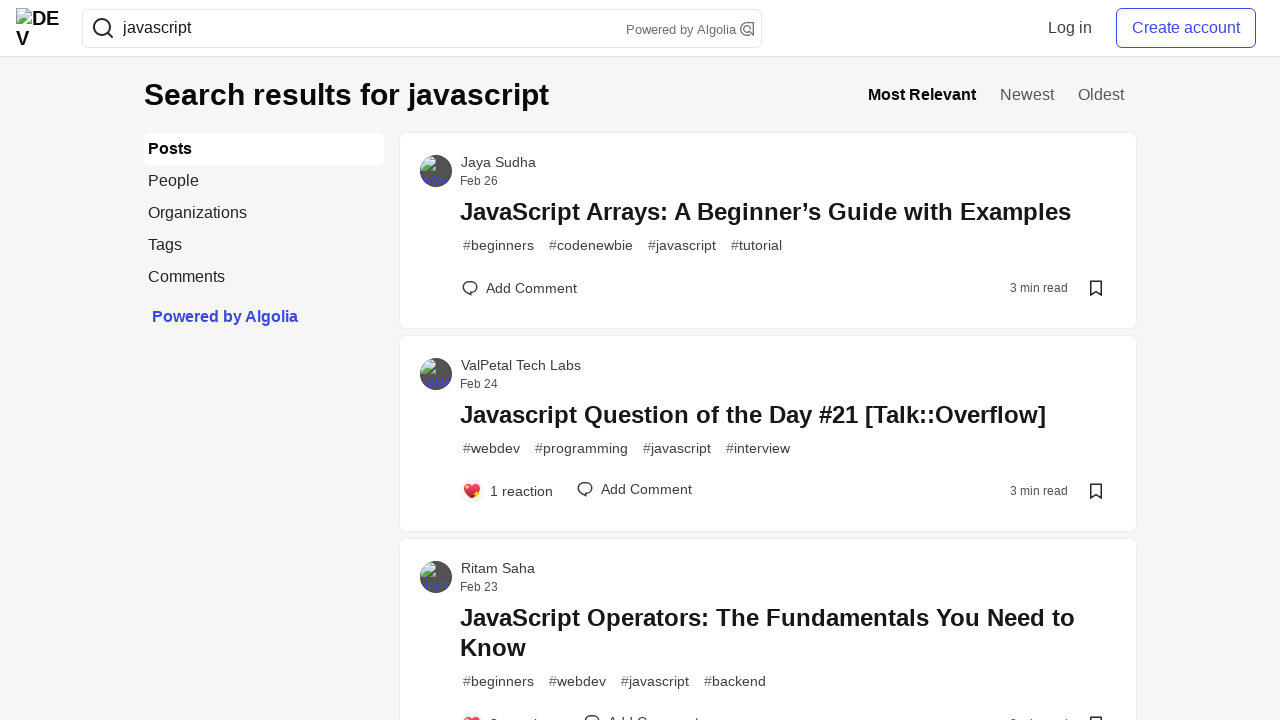